Checks that the main form is visible on the homepage

Starting URL: https://kupithai.ru/

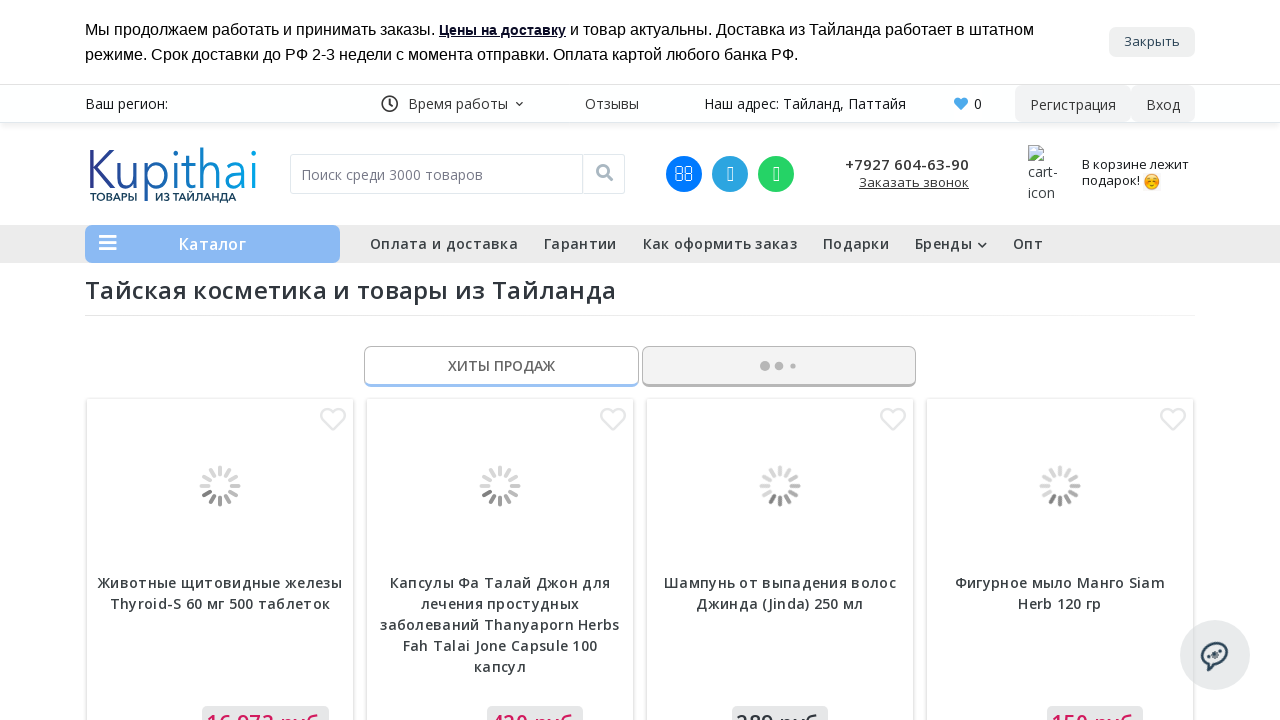

Main form with ID 'common-home' is now visible on the homepage
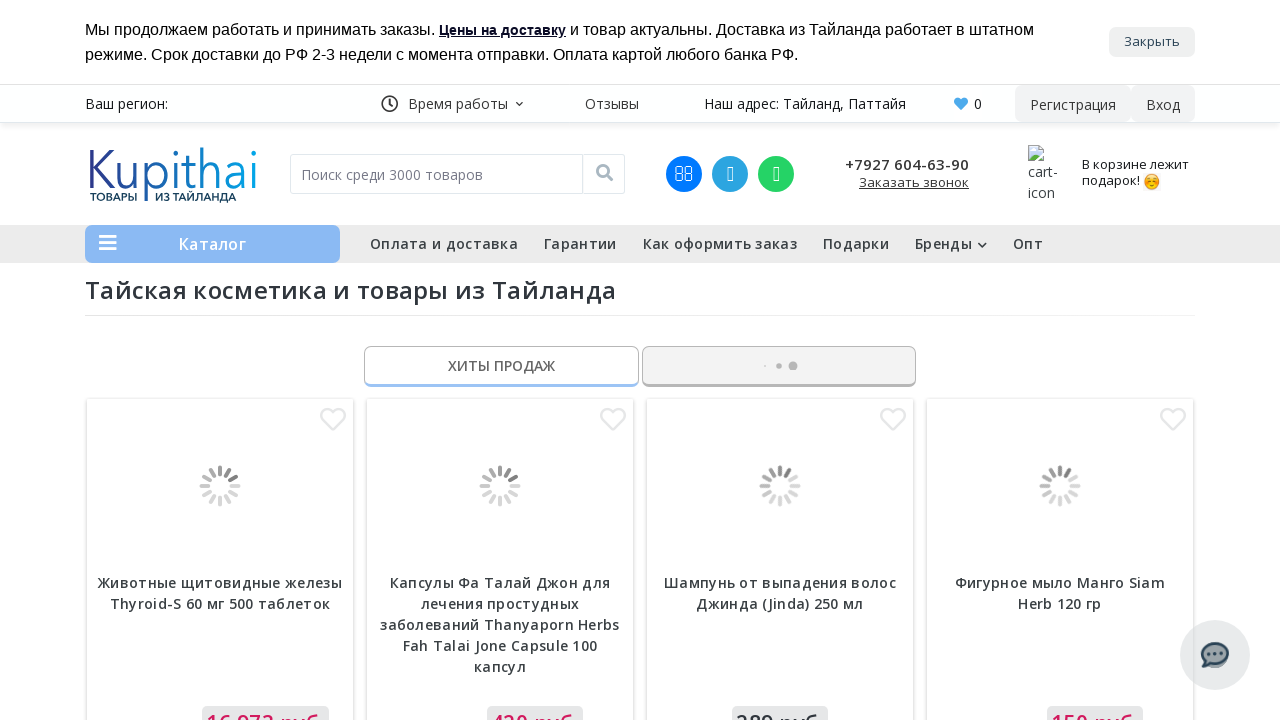

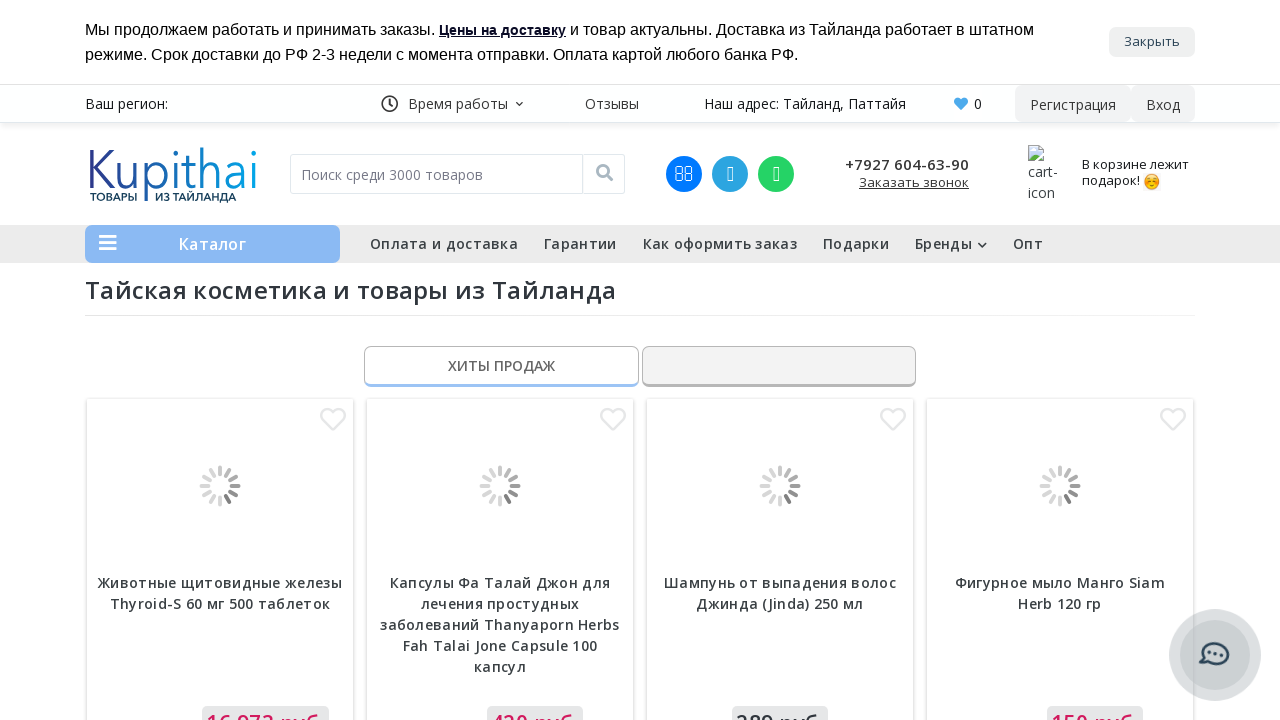